Tests the student registration form on DemoQA by navigating to the Practice Form section, filling in personal details (name, email, mobile, DOB, subject, address), selecting gender and hobbies, and choosing state/city dropdowns.

Starting URL: https://demoqa.com

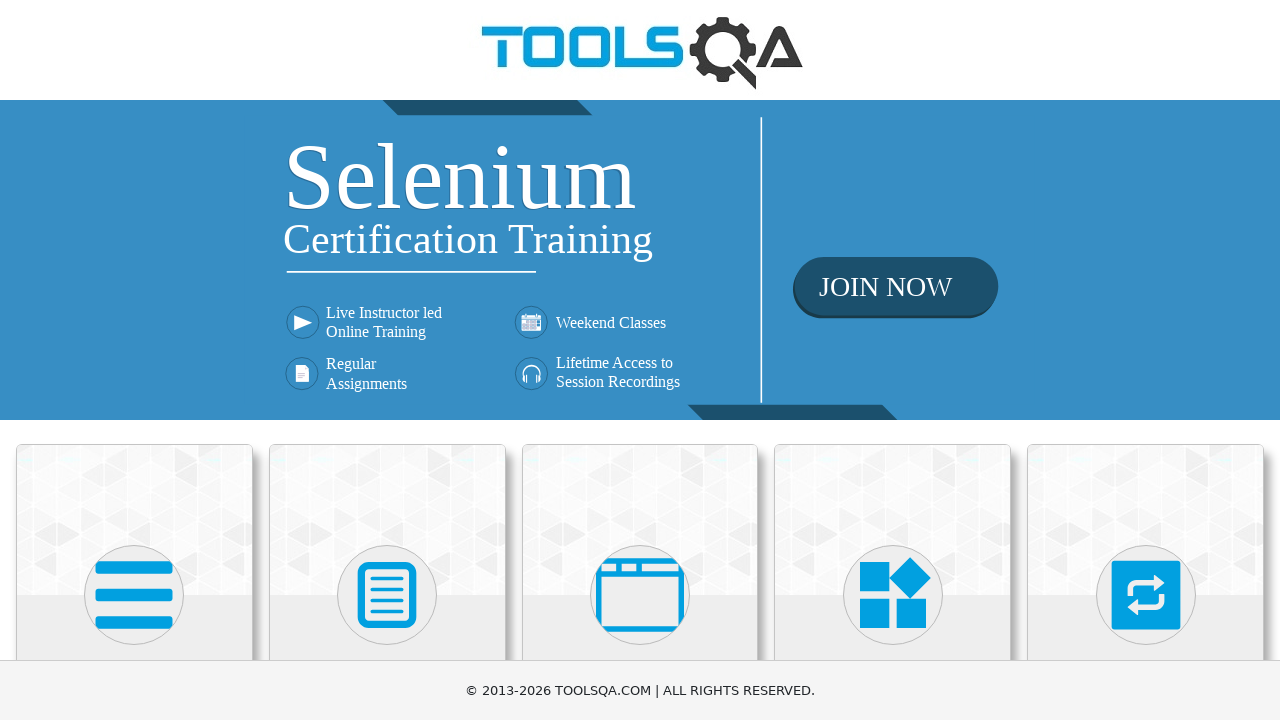

Clicked on Forms tab in the left sidebar at (387, 360) on text=Forms
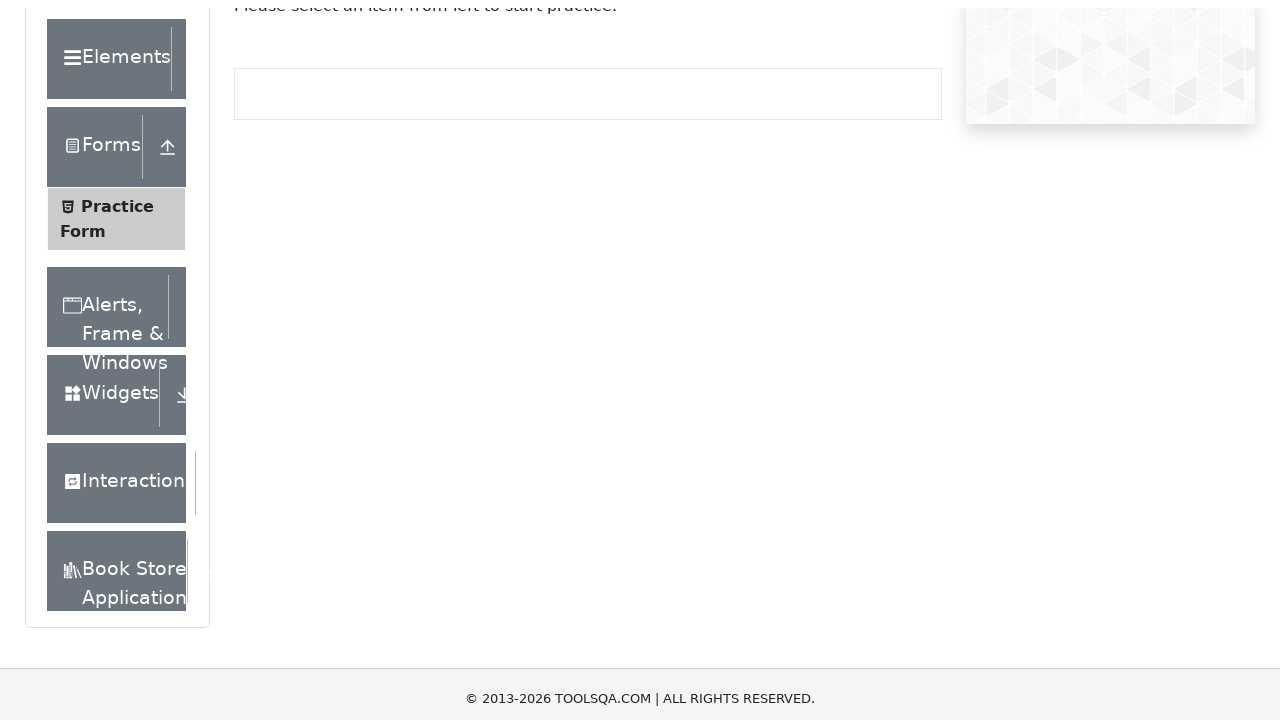

Clicked on Practice Form option at (117, 336) on text=Practice Form
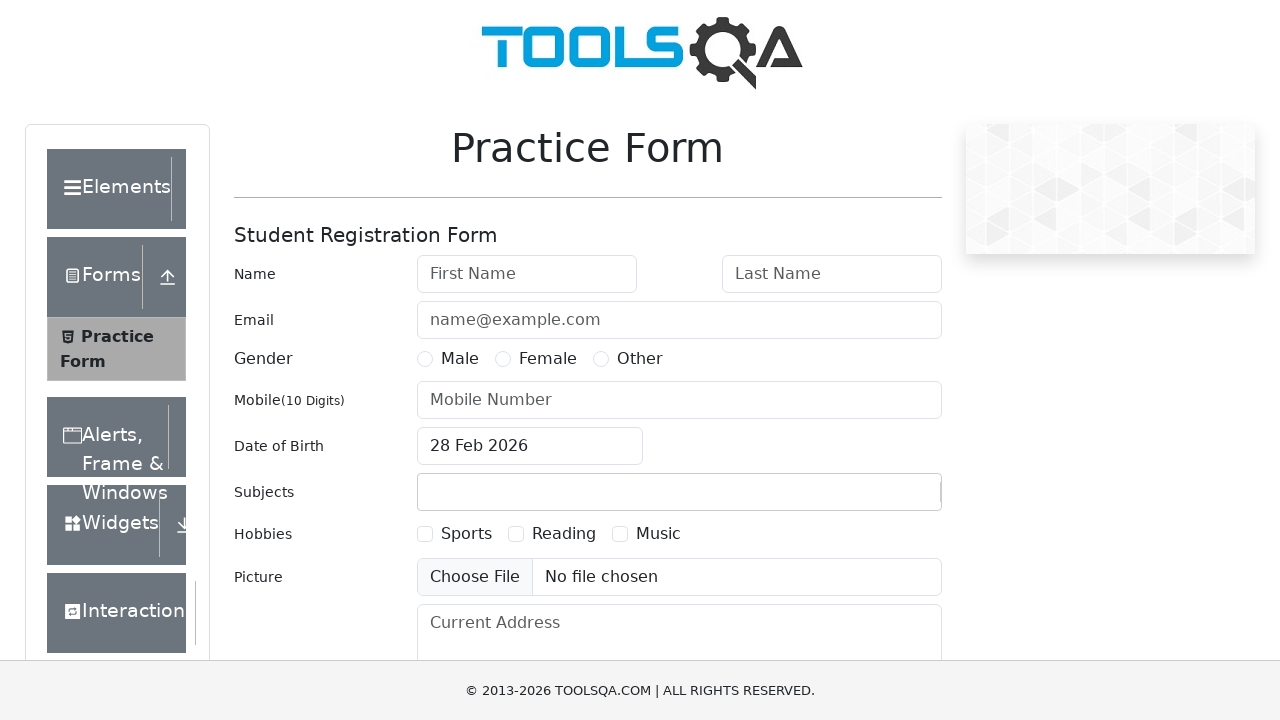

Filled in First Name as 'Automation' on #firstName
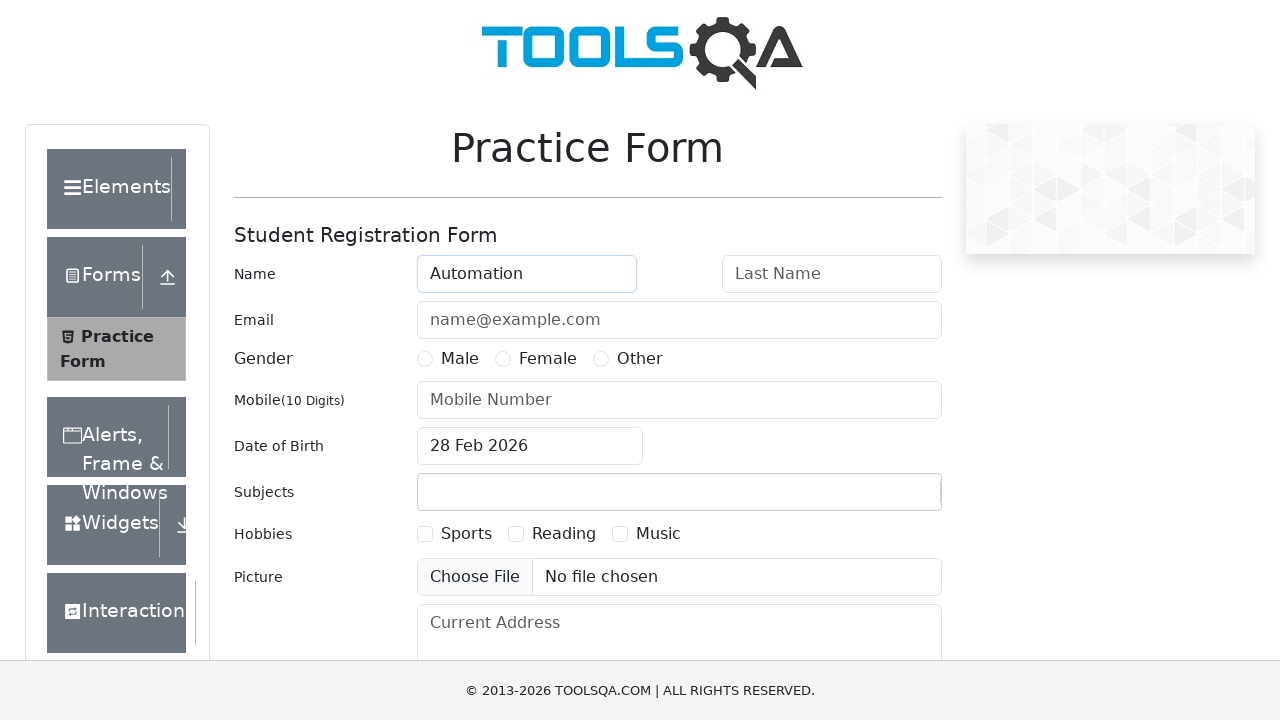

Filled in Last Name as 'Selenium' on #lastName
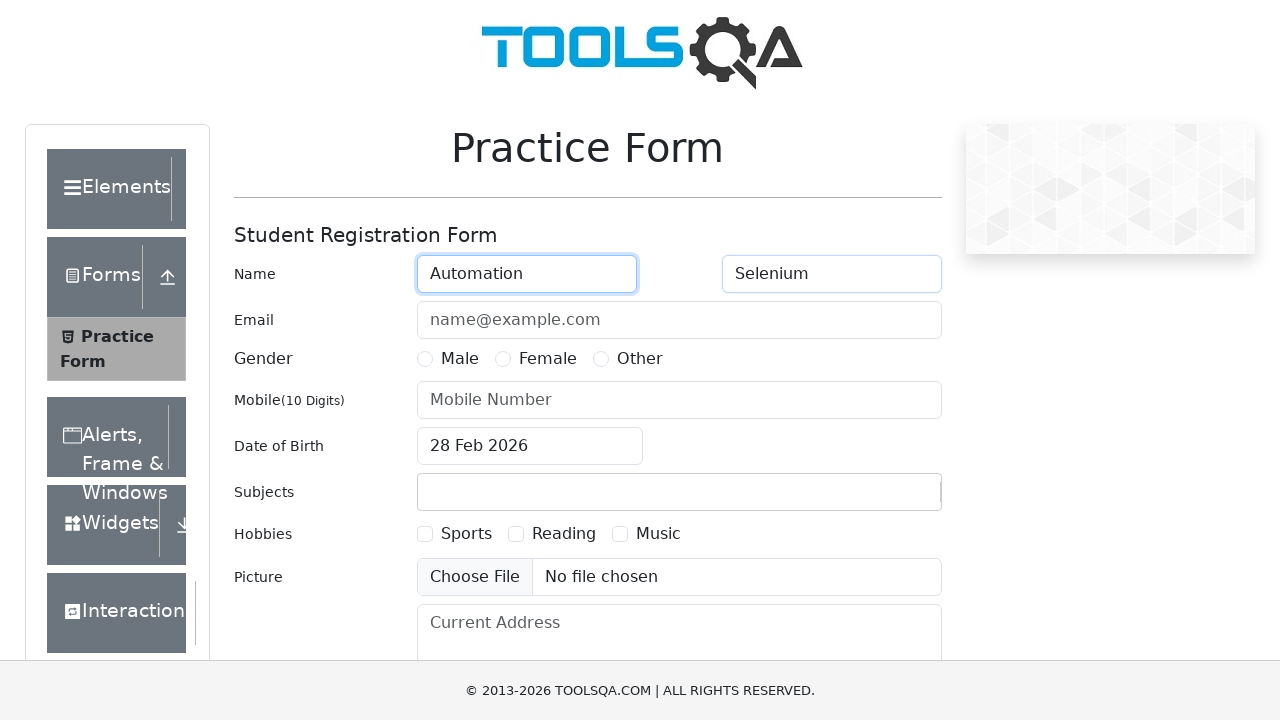

Filled in Email as 'Test@email.com' on #userEmail
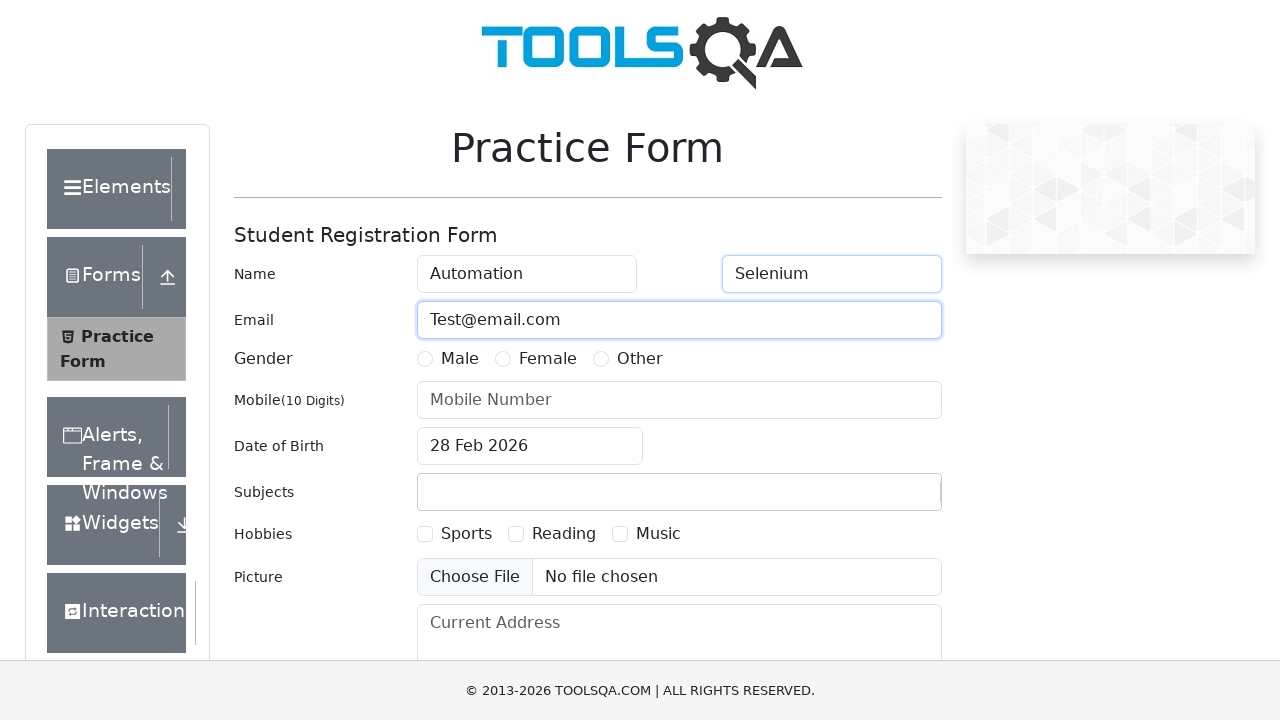

Selected Male gender radio button at (460, 359) on label[for='gender-radio-1']
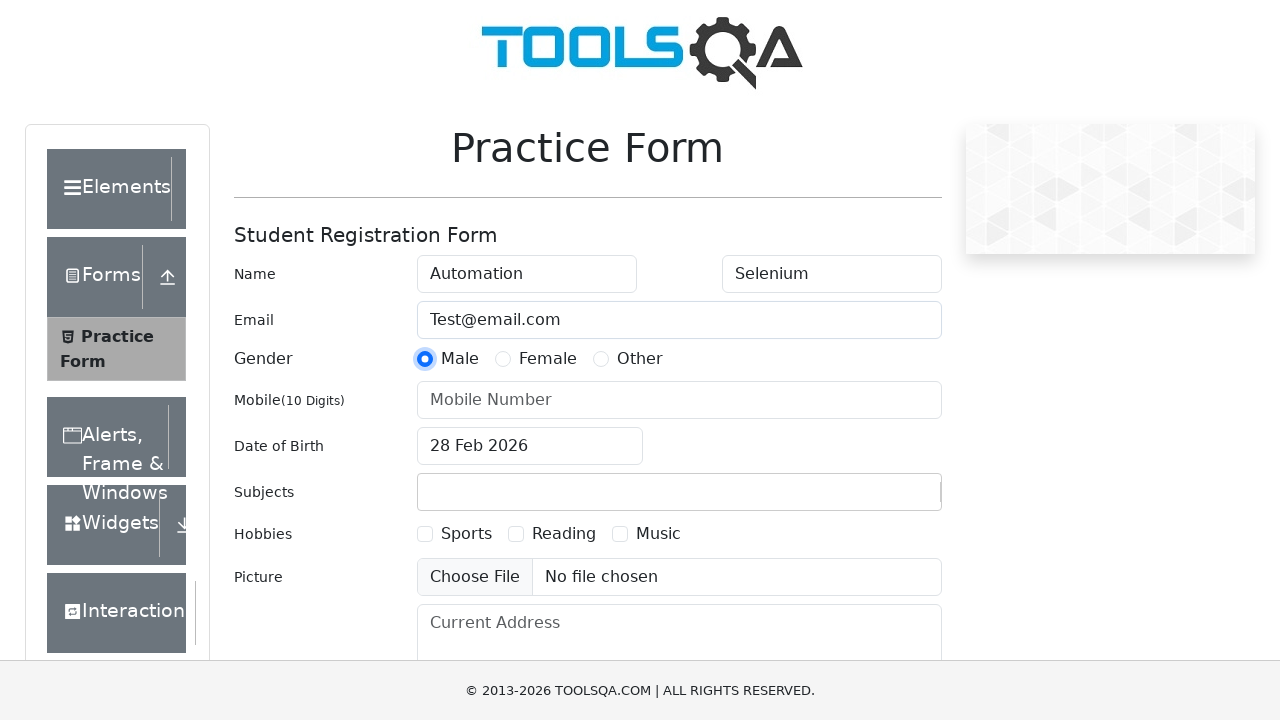

Filled in Mobile number as '1234567891' on #userNumber
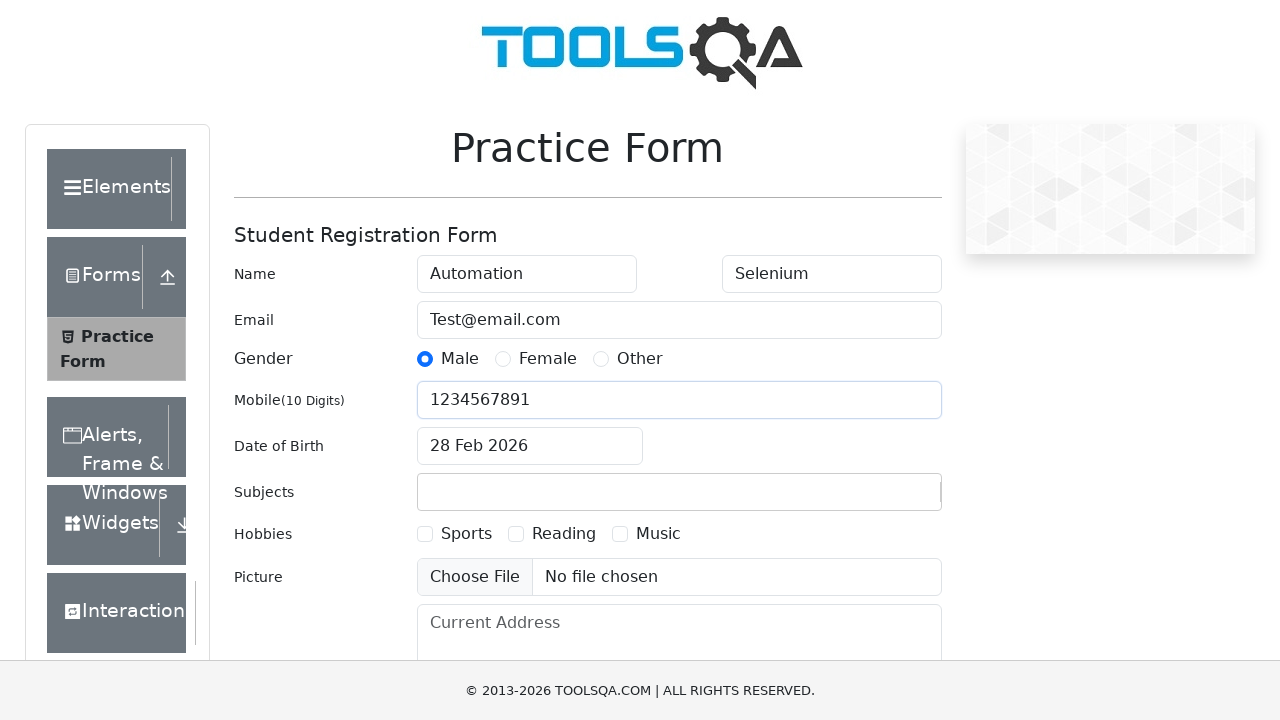

Clicked on Date of Birth input to open date picker at (530, 446) on #dateOfBirthInput
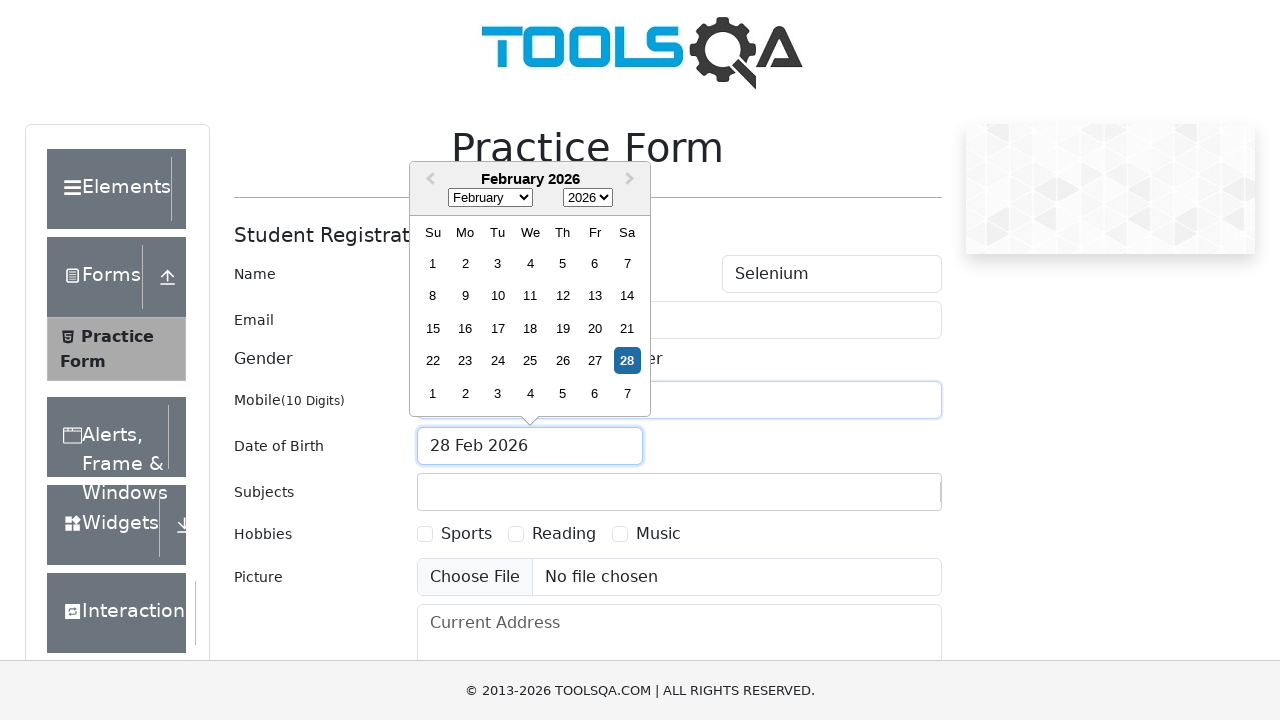

Selected May (month 4) from date picker on .react-datepicker__month-select
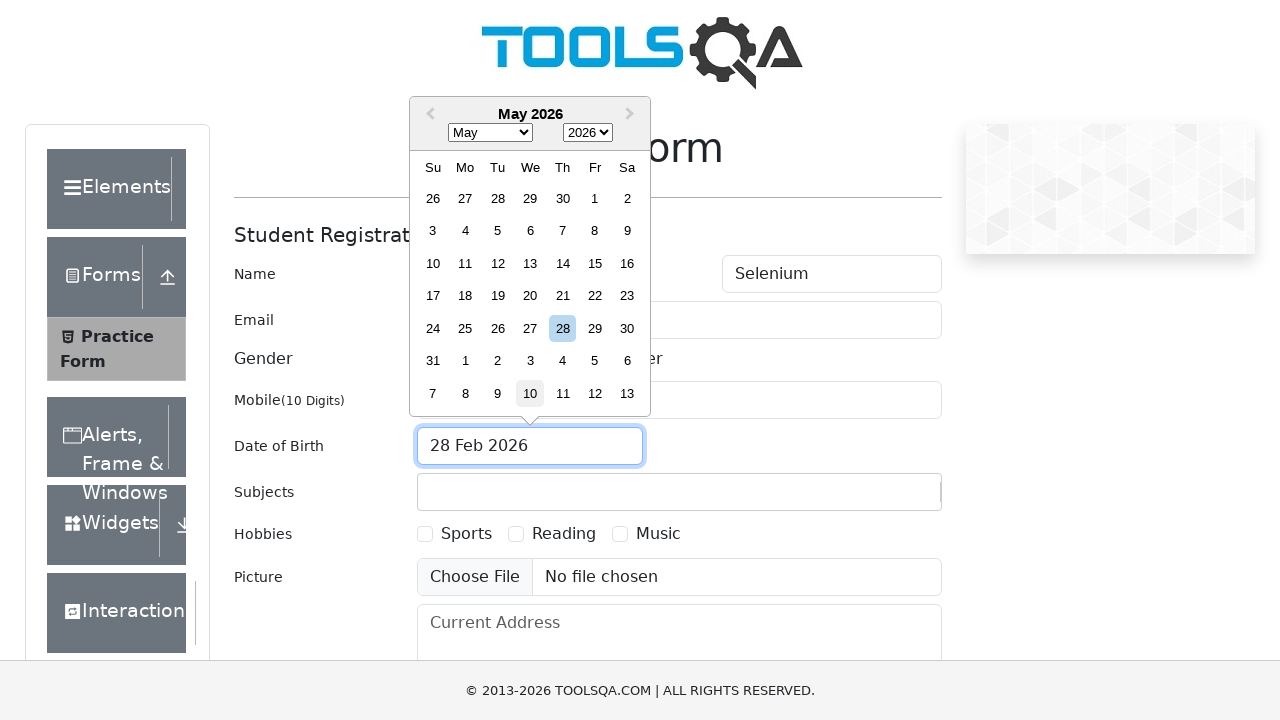

Selected year 2000 from date picker on .react-datepicker__year-select
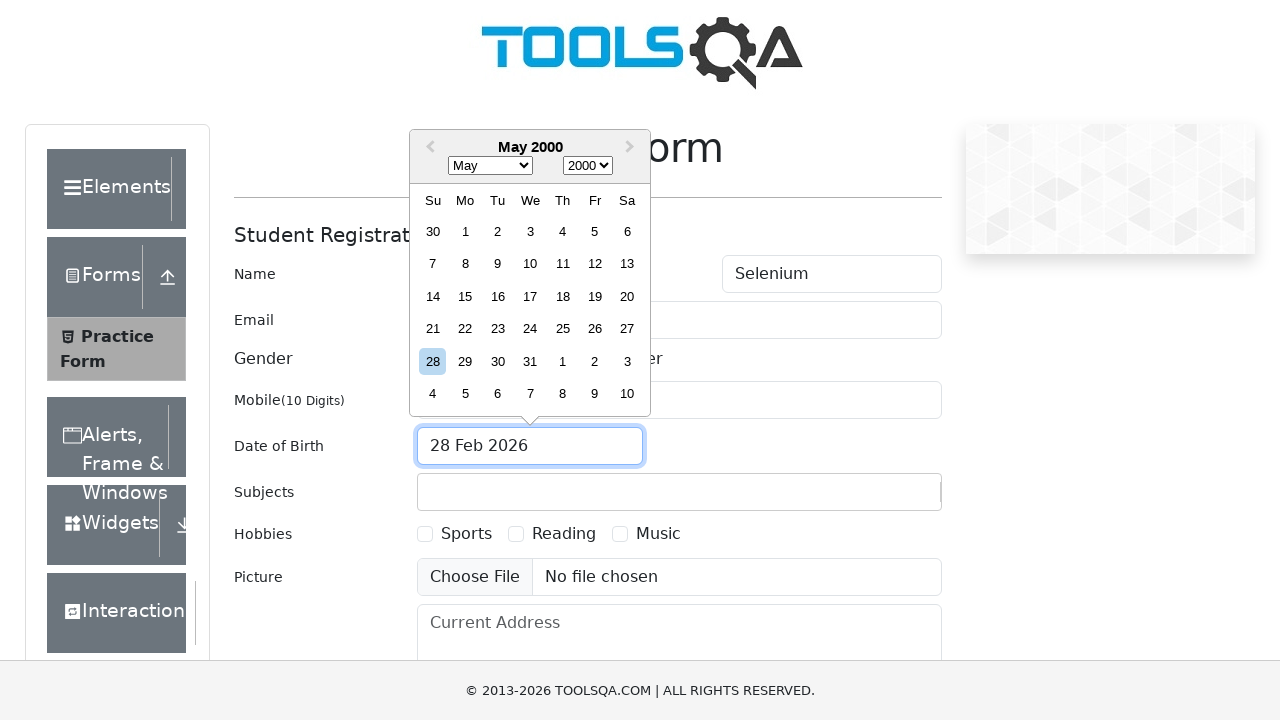

Selected day 1 from date picker at (465, 231) on .react-datepicker__day--001:not(.react-datepicker__day--outside-month)
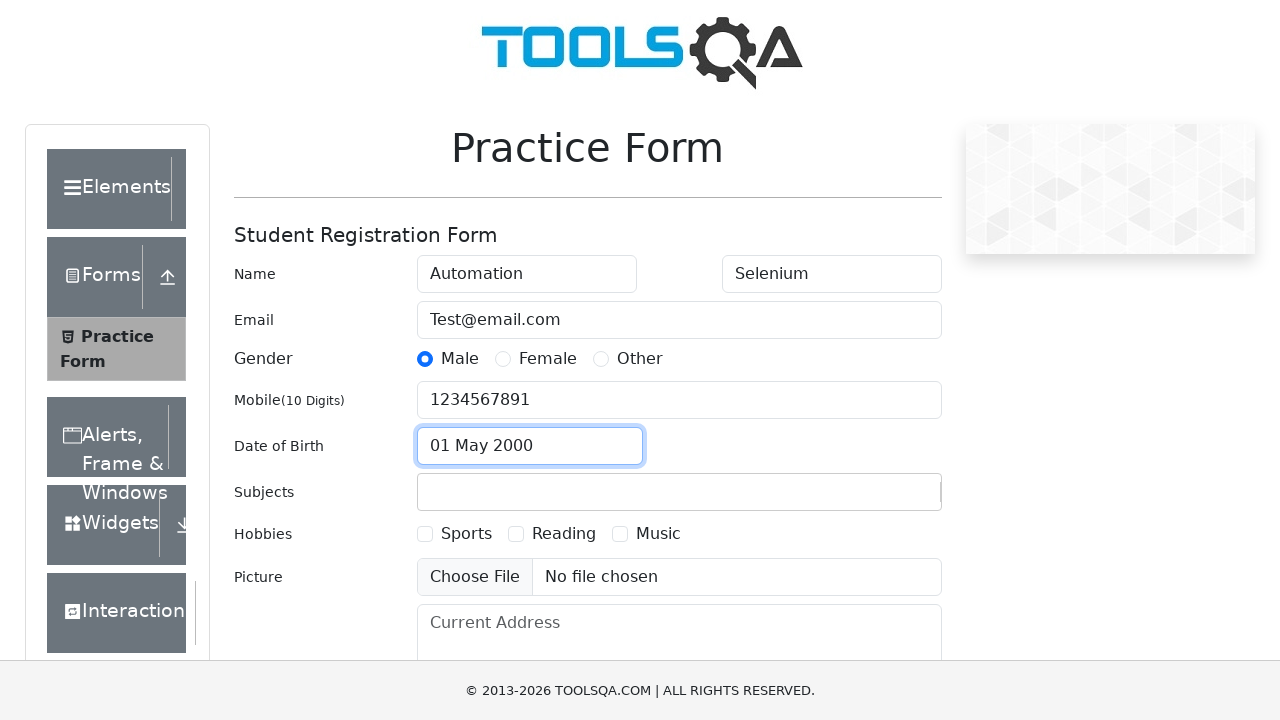

Filled in Subject field with 'Computer Science' on #subjectsInput
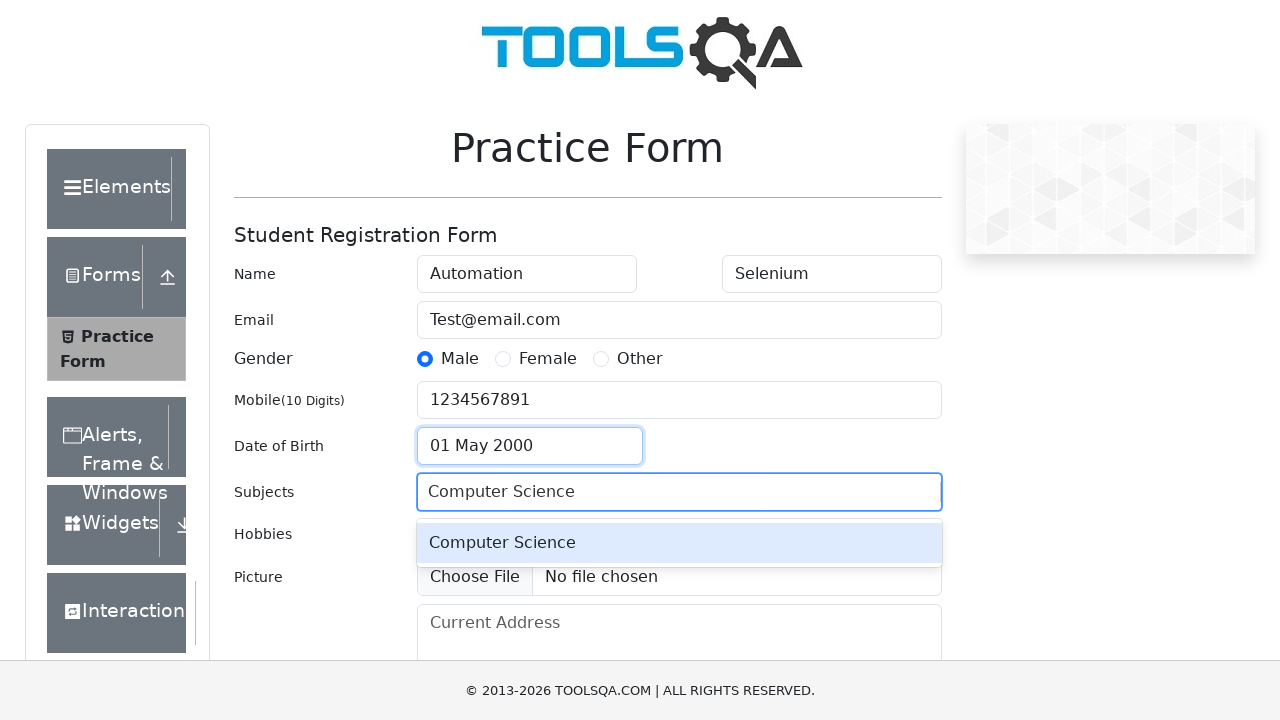

Pressed Enter to confirm subject selection on #subjectsInput
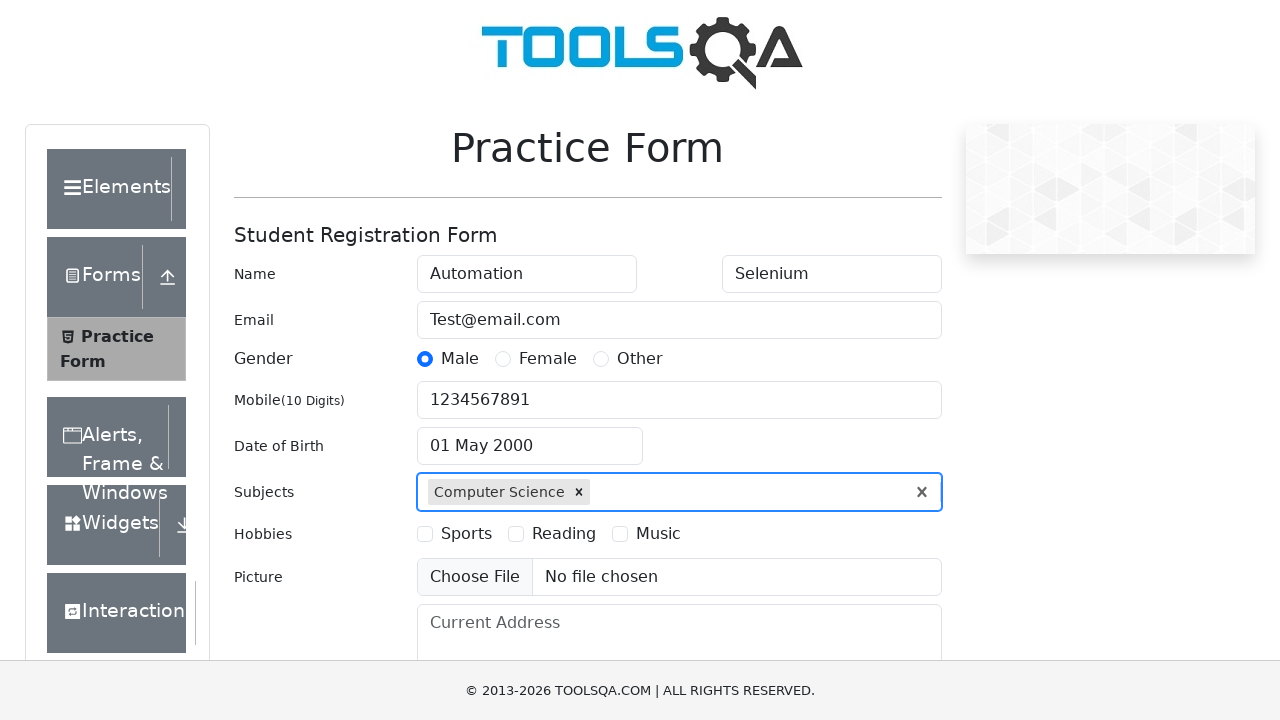

Selected Sports hobby checkbox at (466, 534) on label[for='hobbies-checkbox-1']
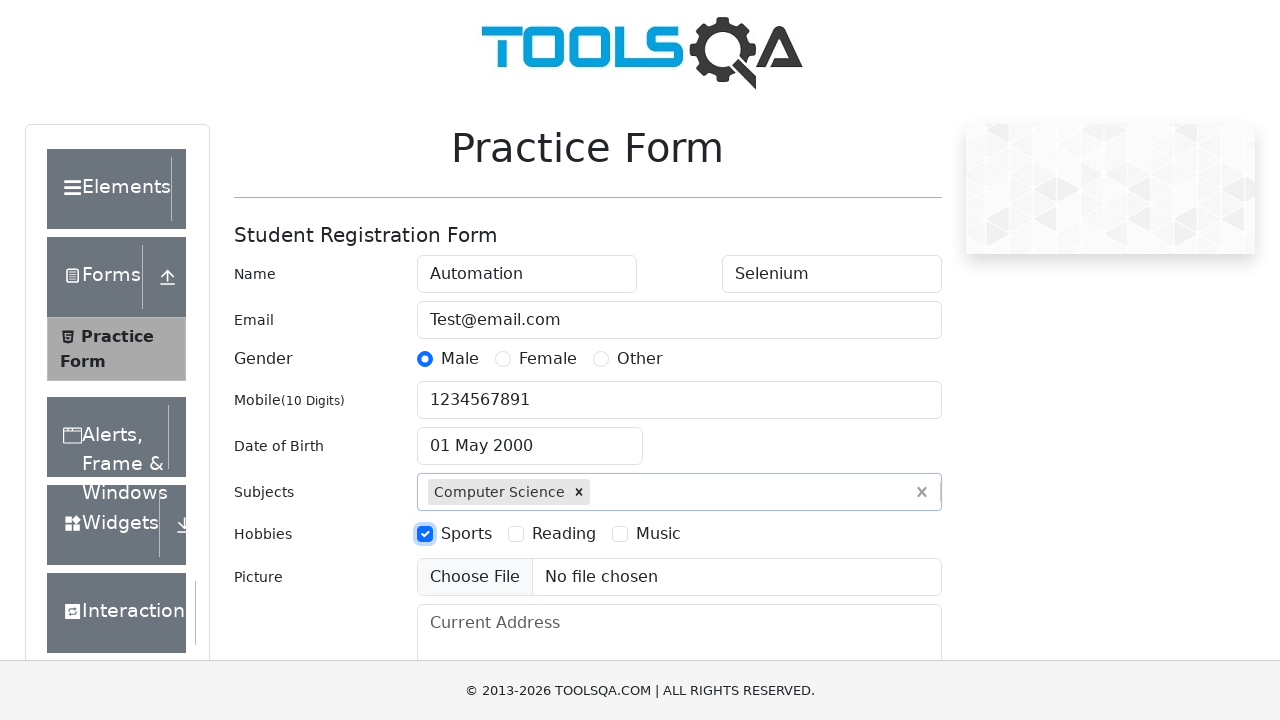

Filled in Current Address as 'Auto Fill Automated Address' on #currentAddress
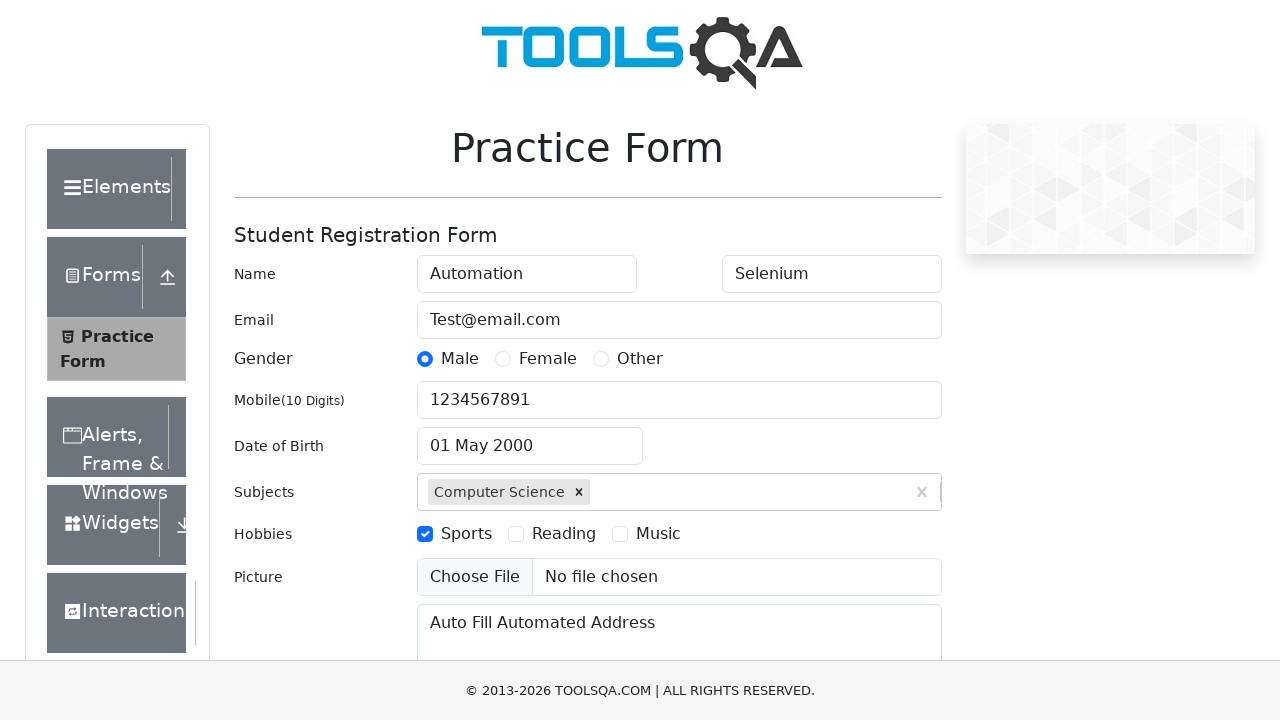

Clicked on State dropdown to open it at (527, 437) on #state
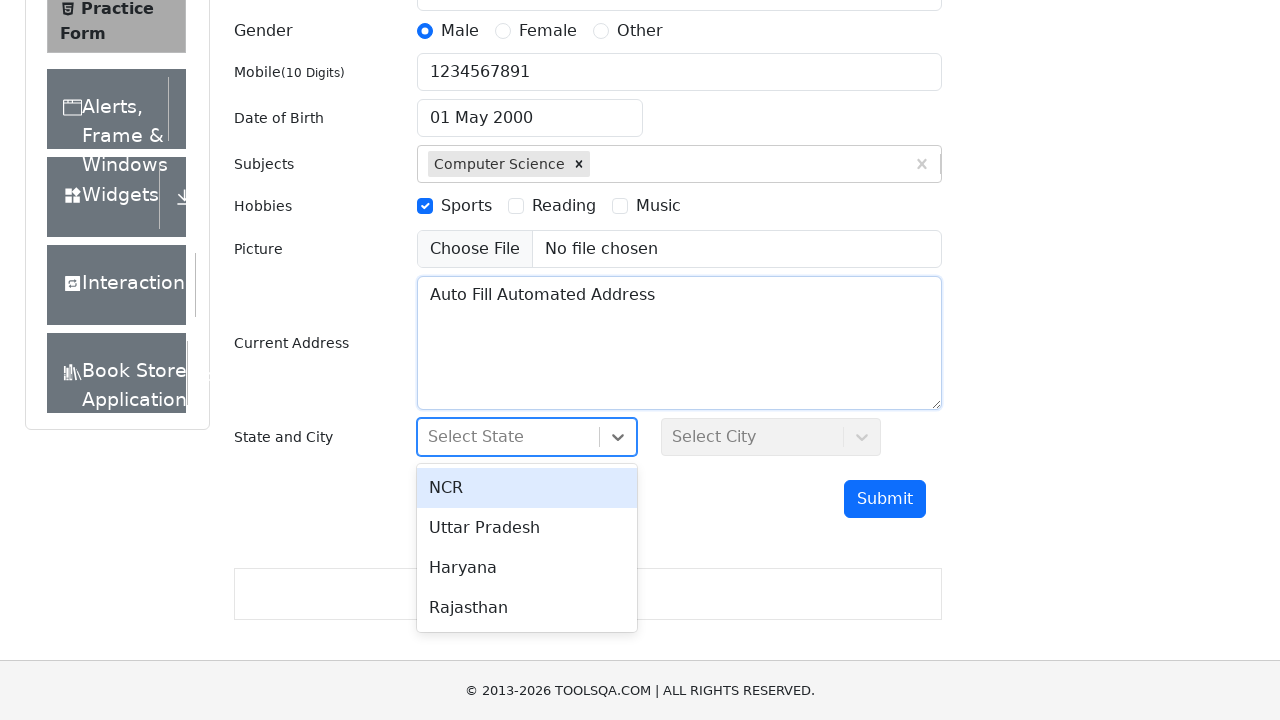

Selected Haryana from State dropdown at (527, 568) on text=Haryana
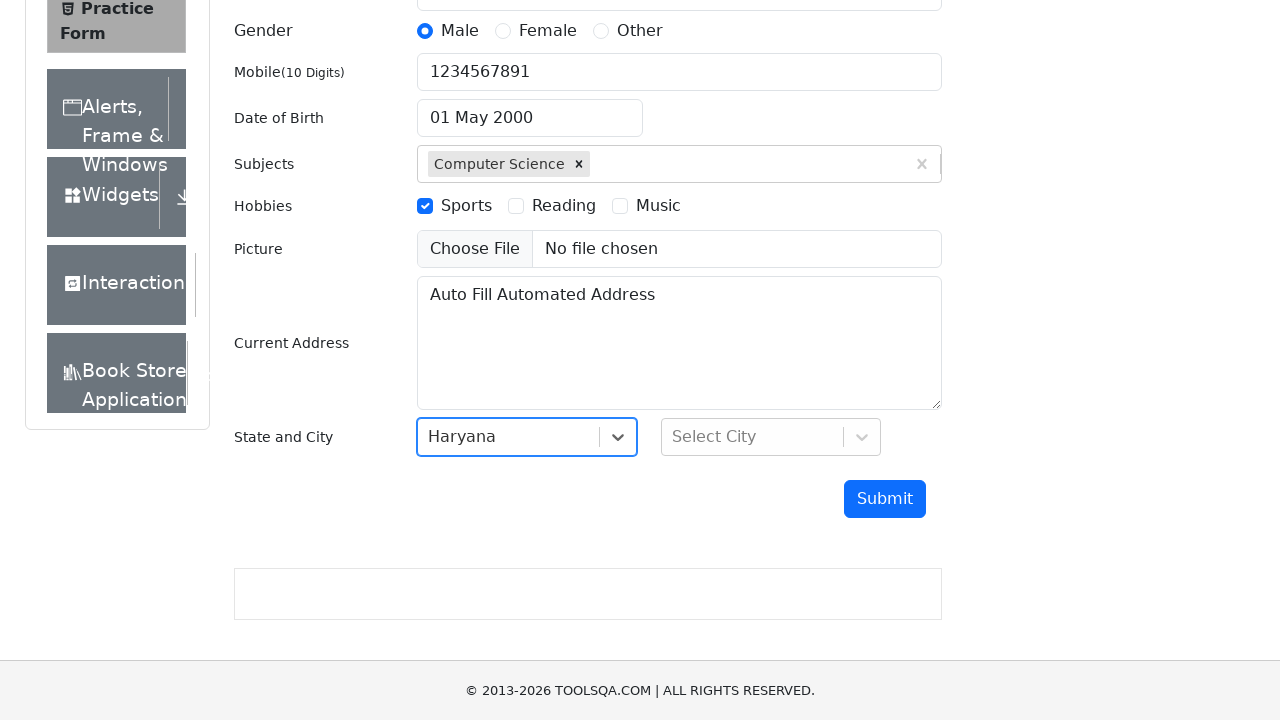

Clicked on City dropdown to open it at (771, 437) on #city
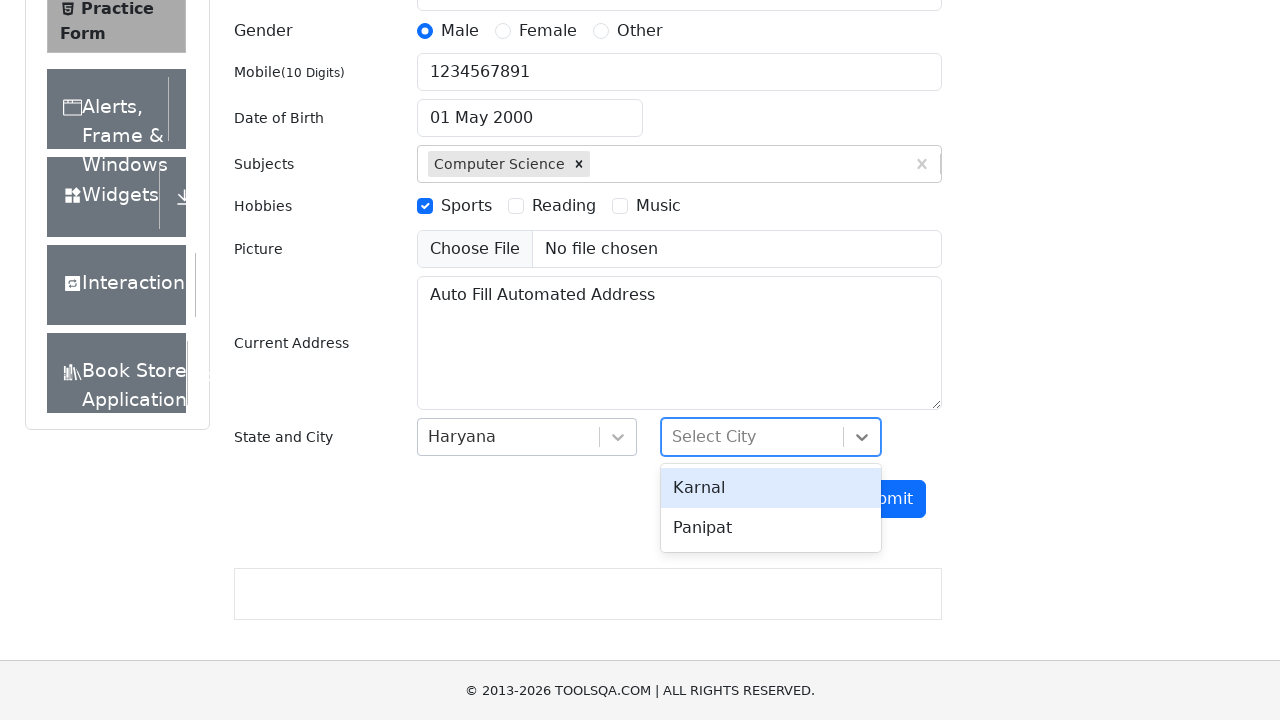

Selected Panipat from City dropdown at (771, 528) on text=Panipat
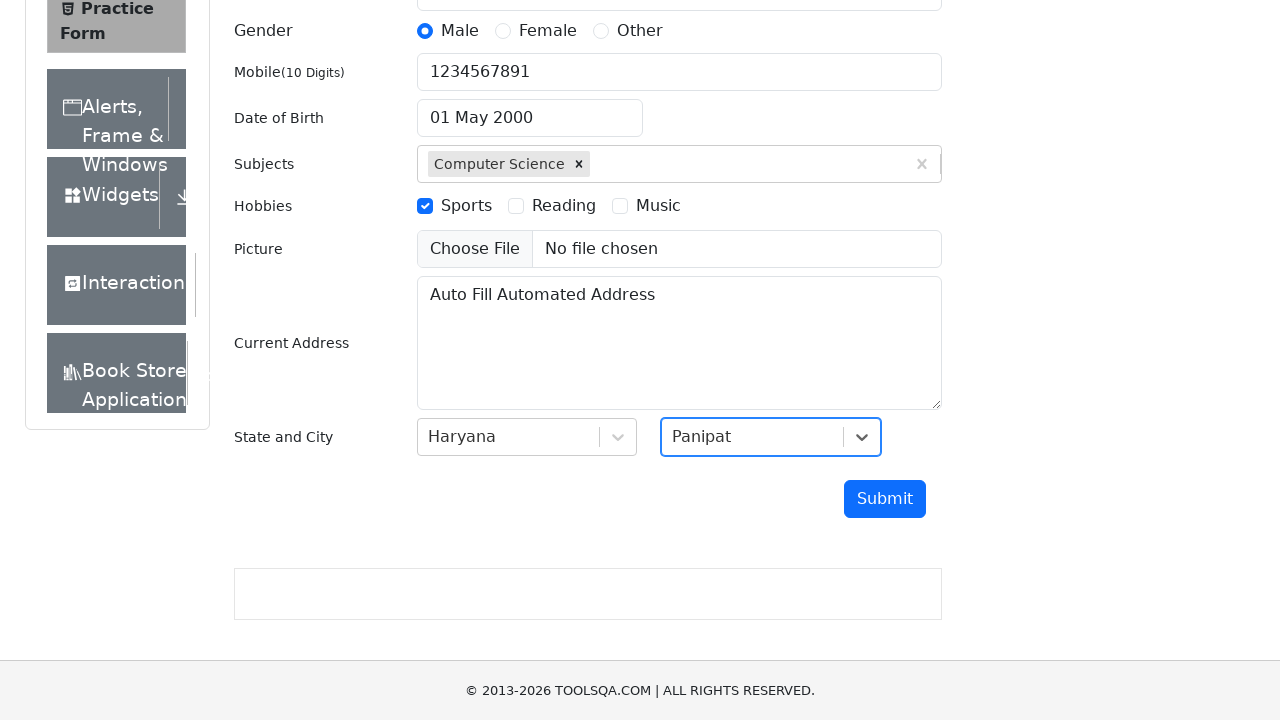

Waited for Submit button to be ready
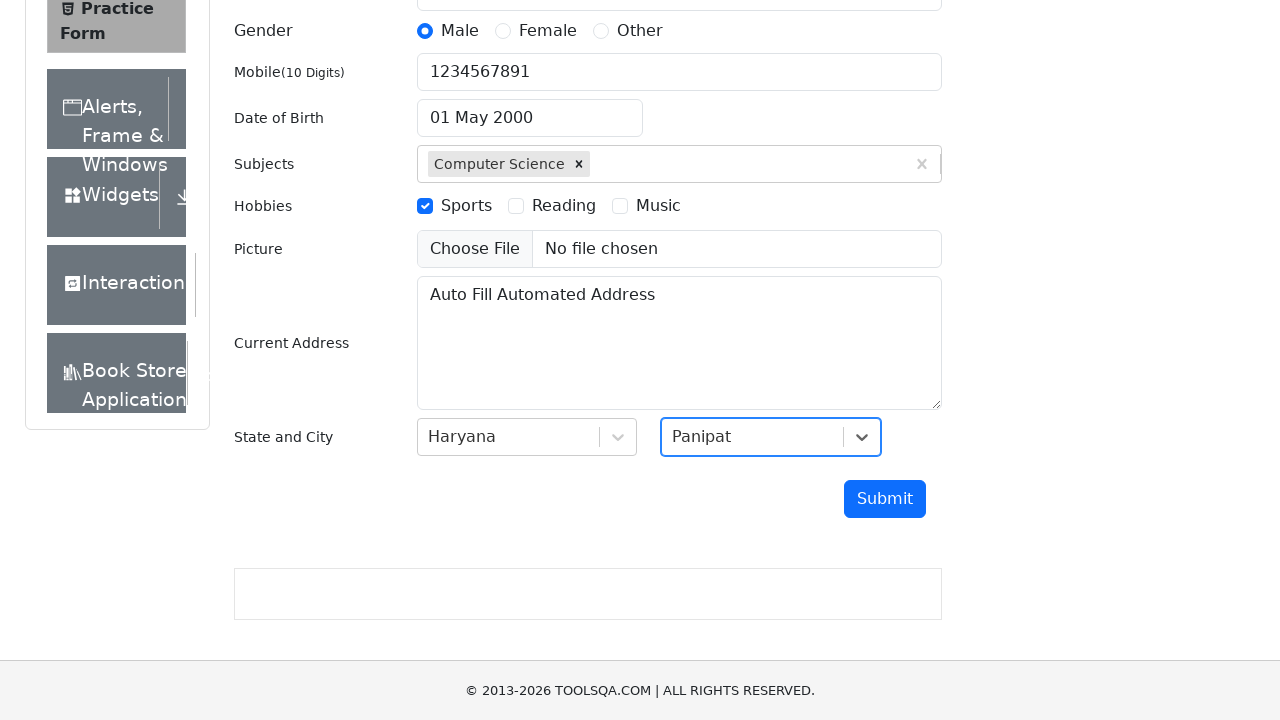

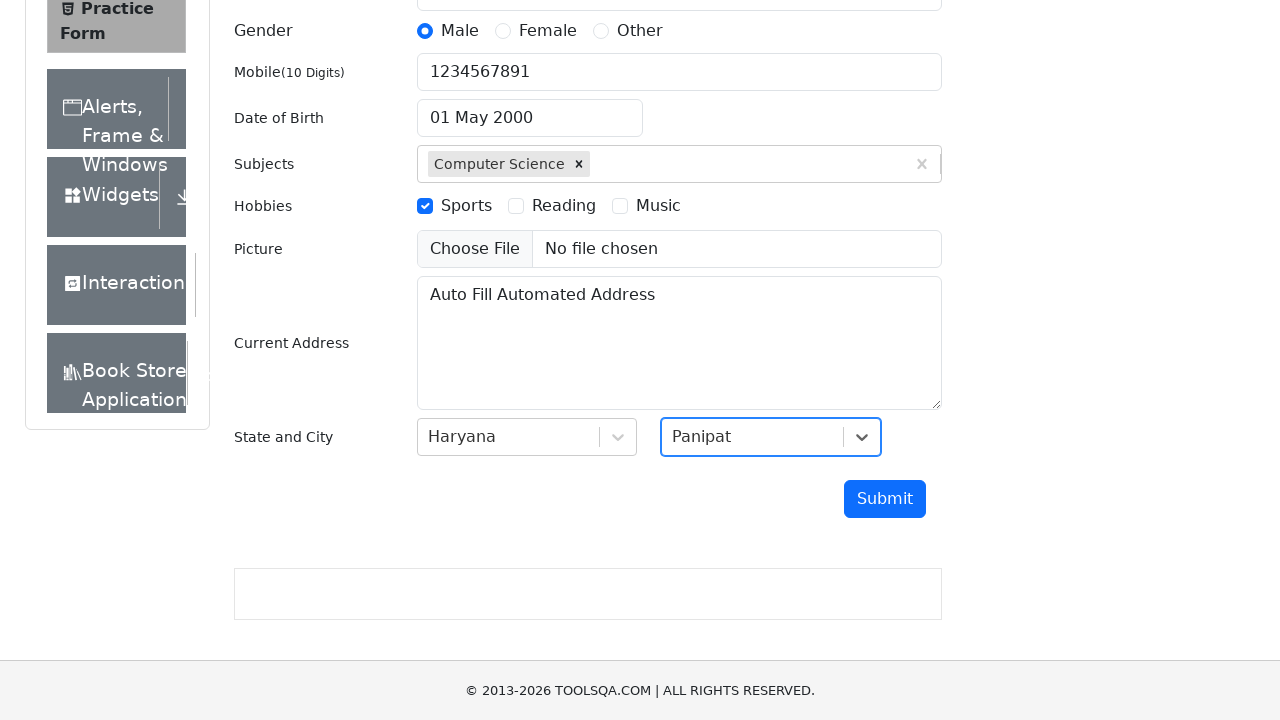